Tests browsing and exploring Exoplanet API documentation

Starting URL: https://api.nasa.gov/

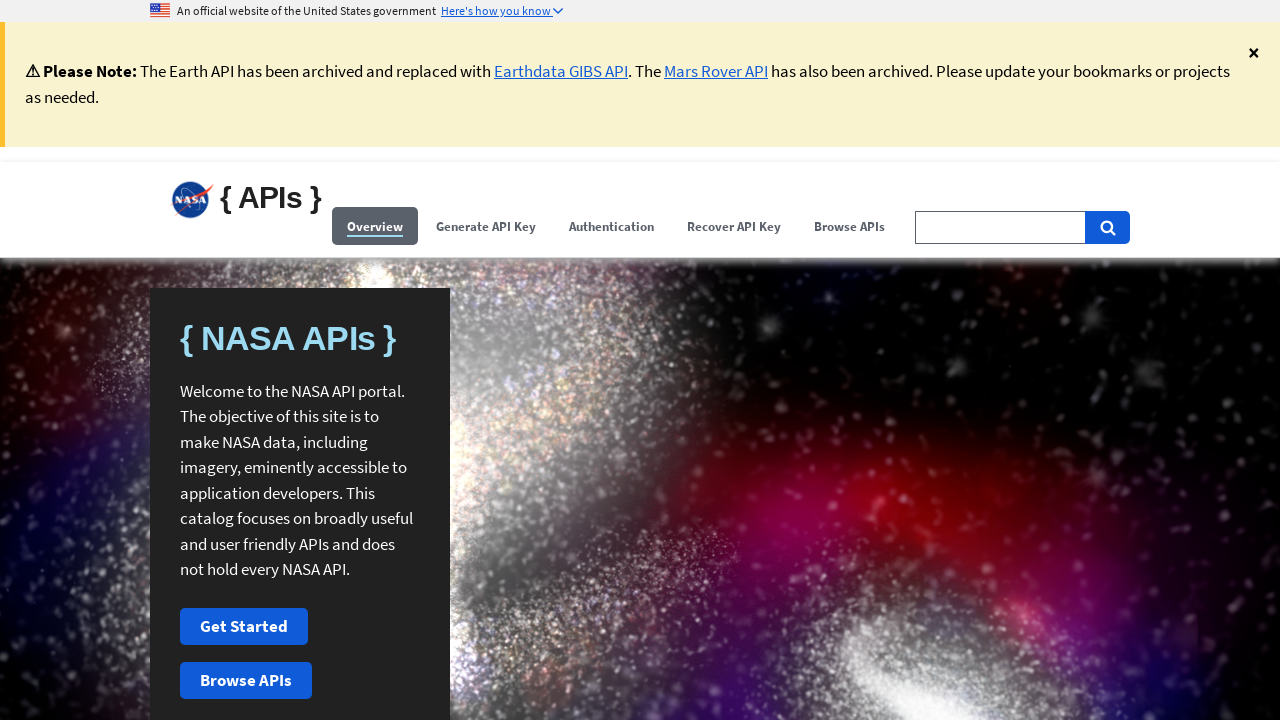

Clicked 'Browse APIs' button at (850, 226) on (//span[contains(.,'Browse APIs')])[1]
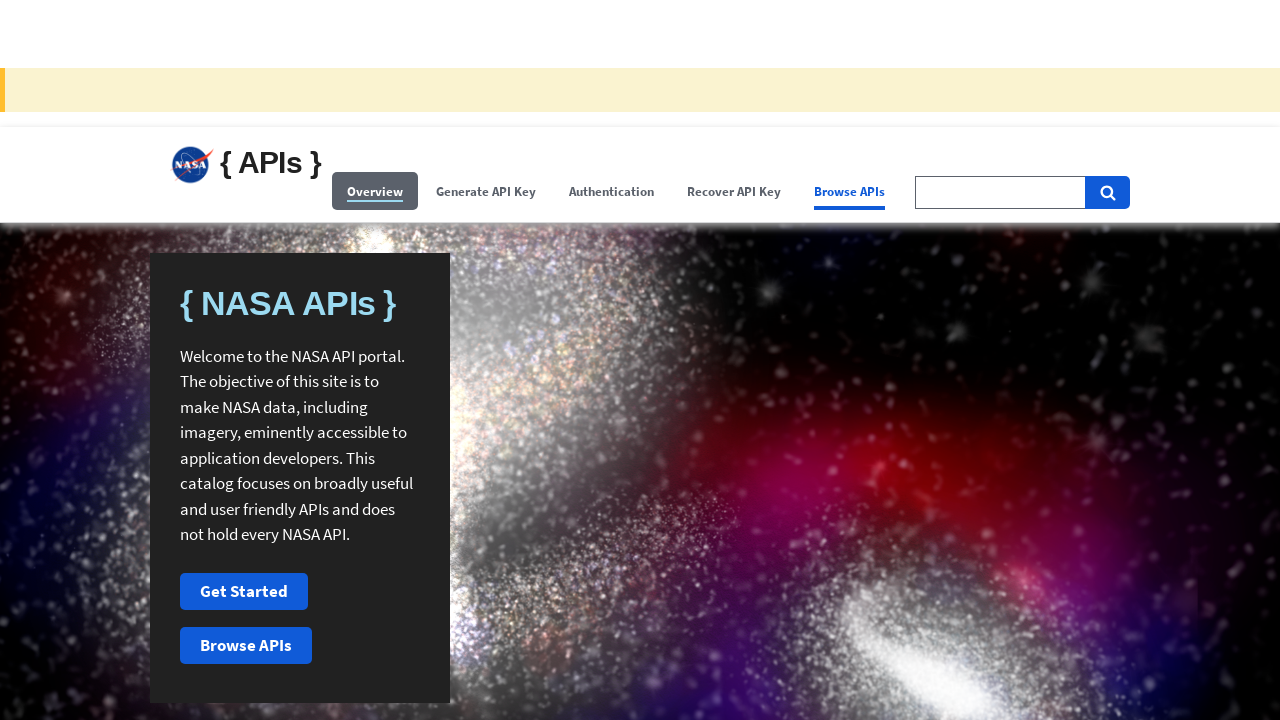

Filled search field with 'Exoplanet' on xpath=//input[@id='search-field-big']
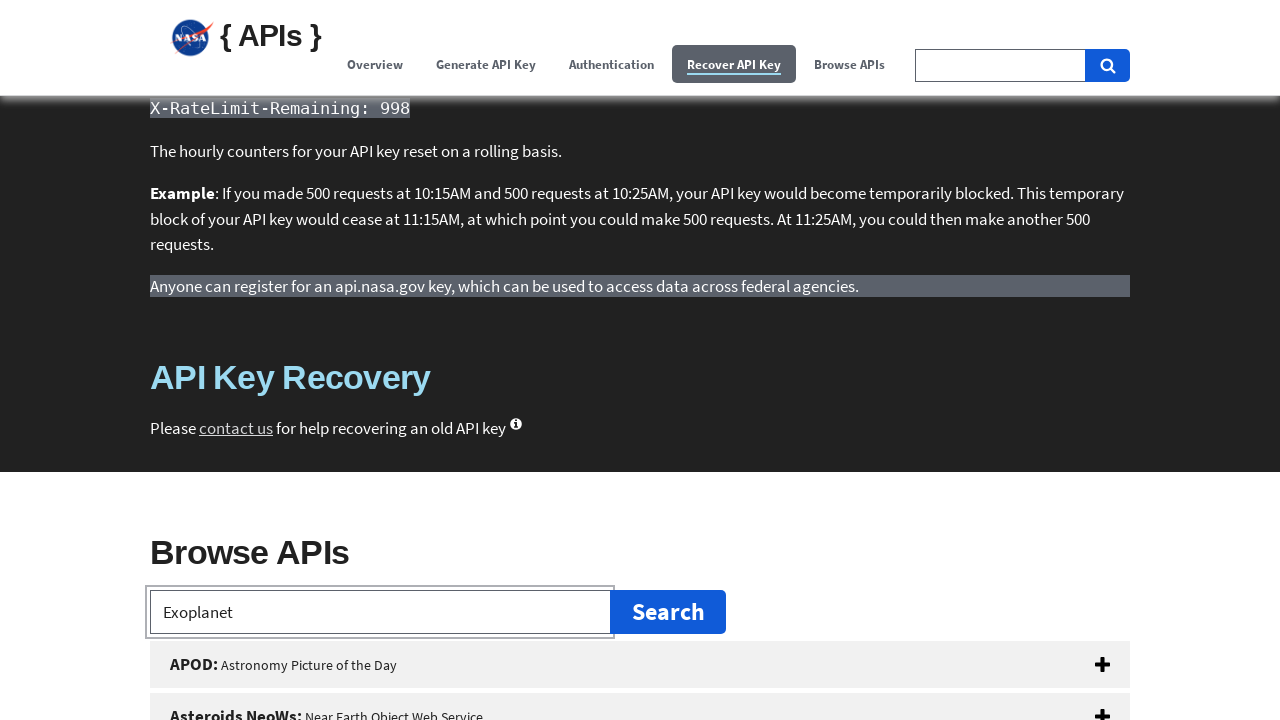

Clicked Exoplanet API button at (640, 360) on xpath=//button[@id='exoplanet']
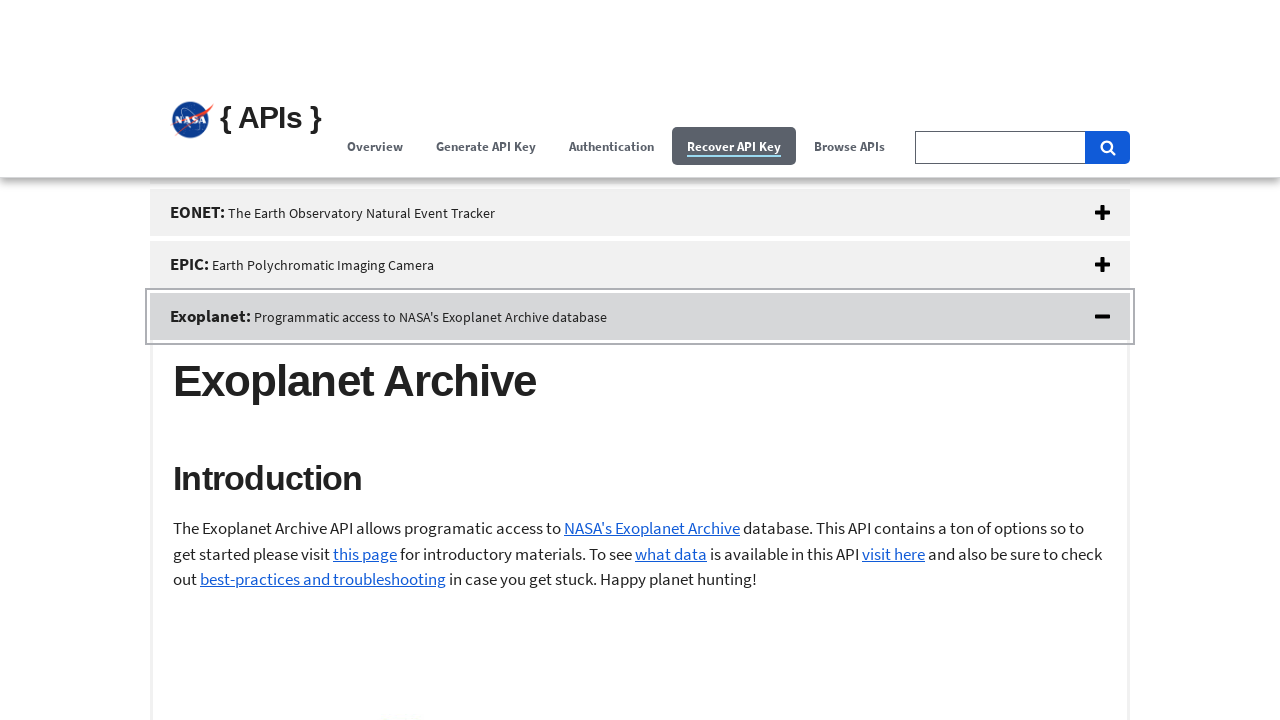

Clicked Exoplanet Introduction section at (640, 296) on xpath=//h2[@id='exoPlanetIntro']
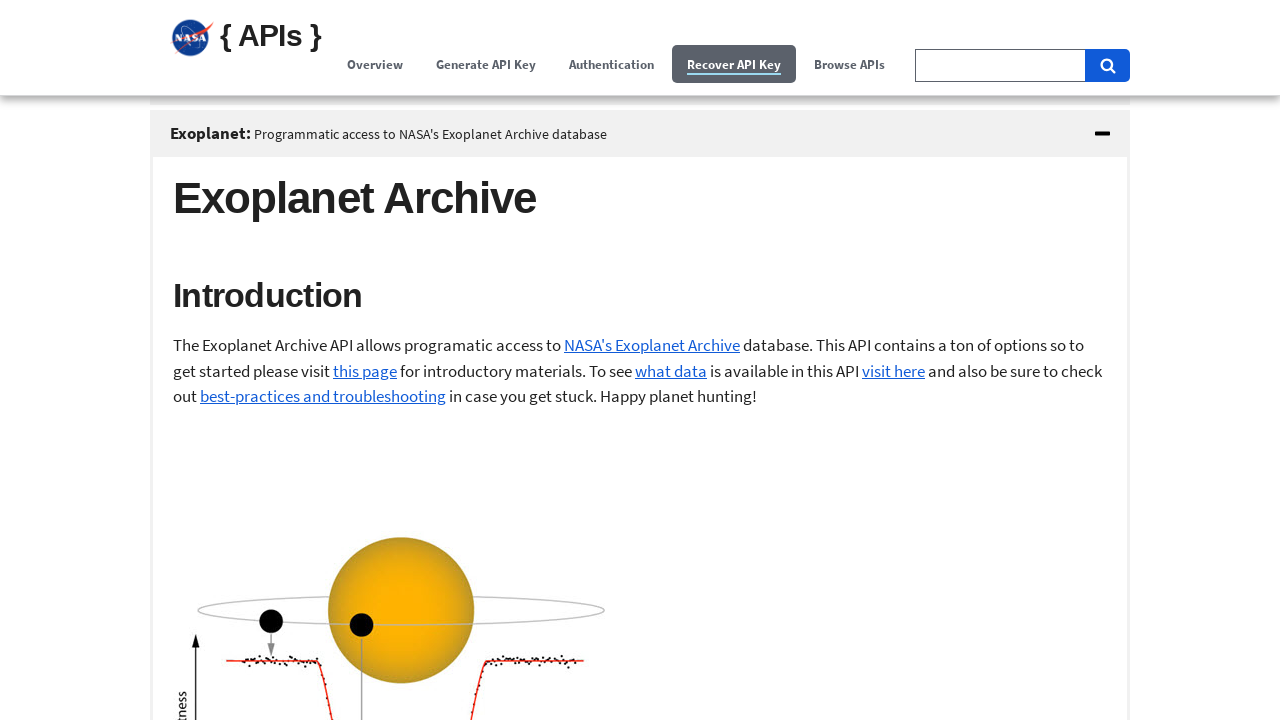

Clicked Exoplanet Examples section at (640, 361) on xpath=//h2[@id='exoPlanetExamples']
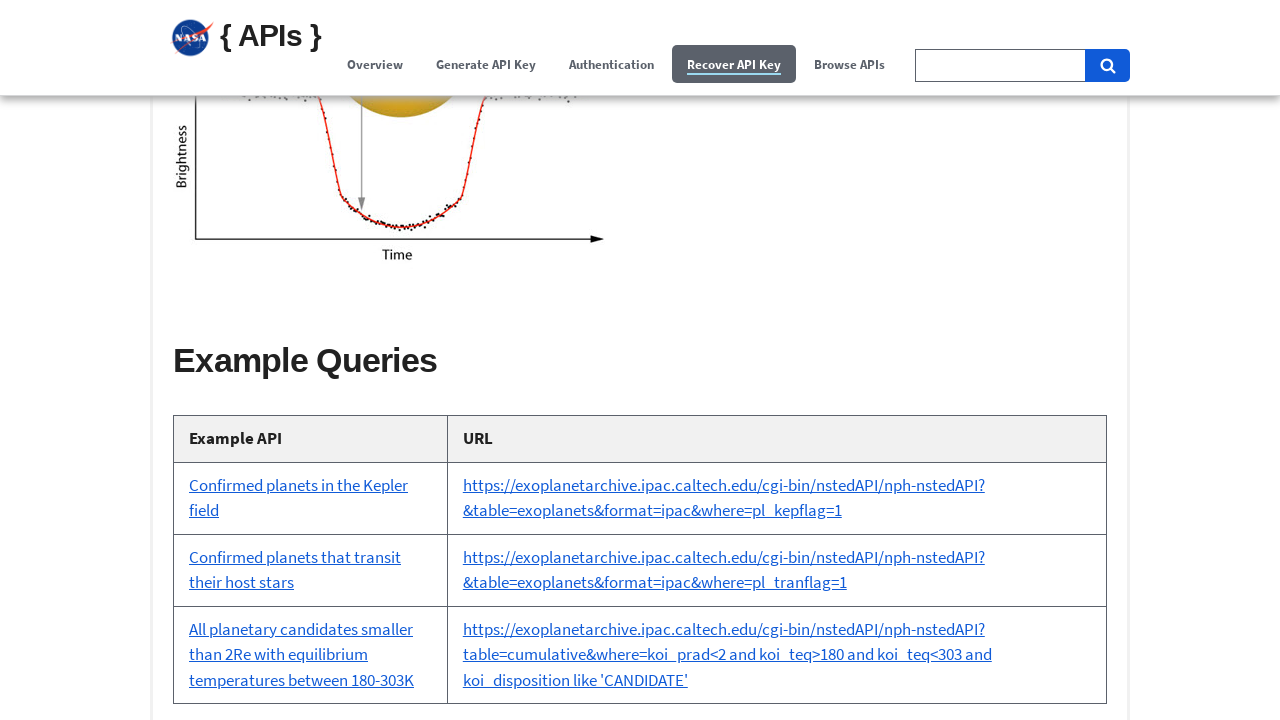

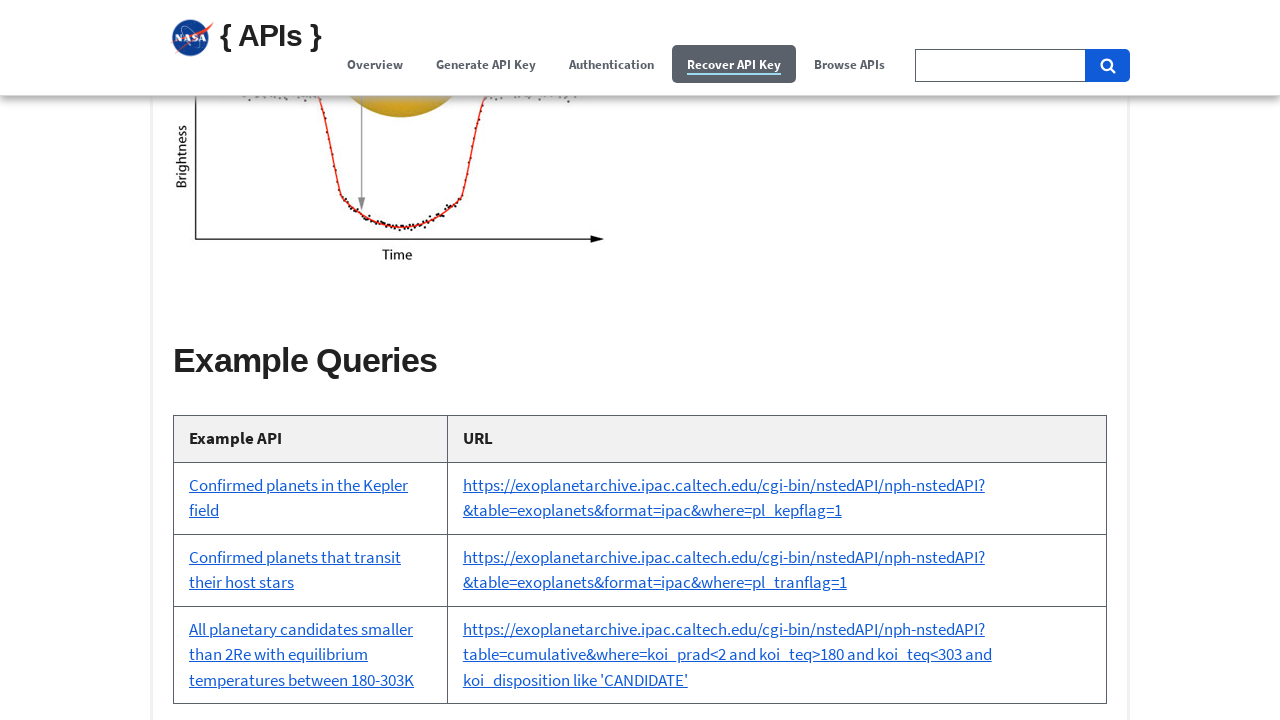